Tests navigating to Browse Languages and back to home page, then verifying the welcome heading

Starting URL: http://www.99-bottles-of-beer.net/

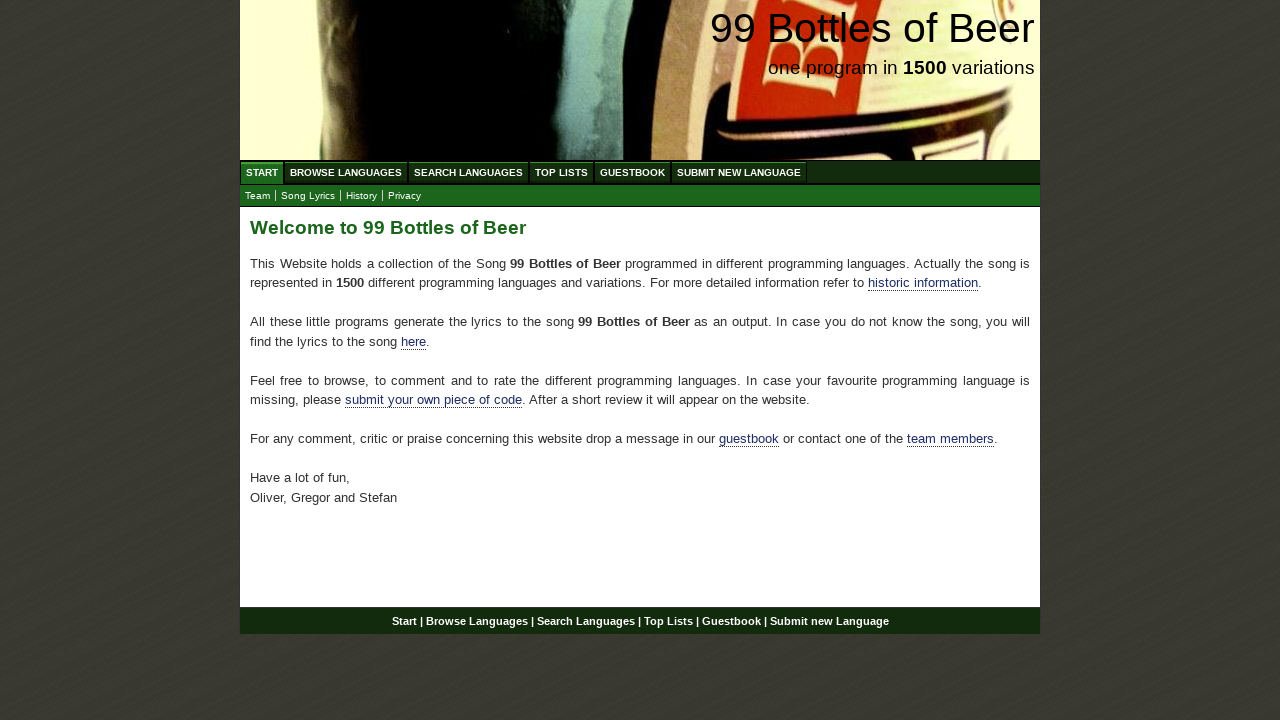

Clicked on Browse Languages menu item at (346, 172) on #menu li a[href='/abc.html']
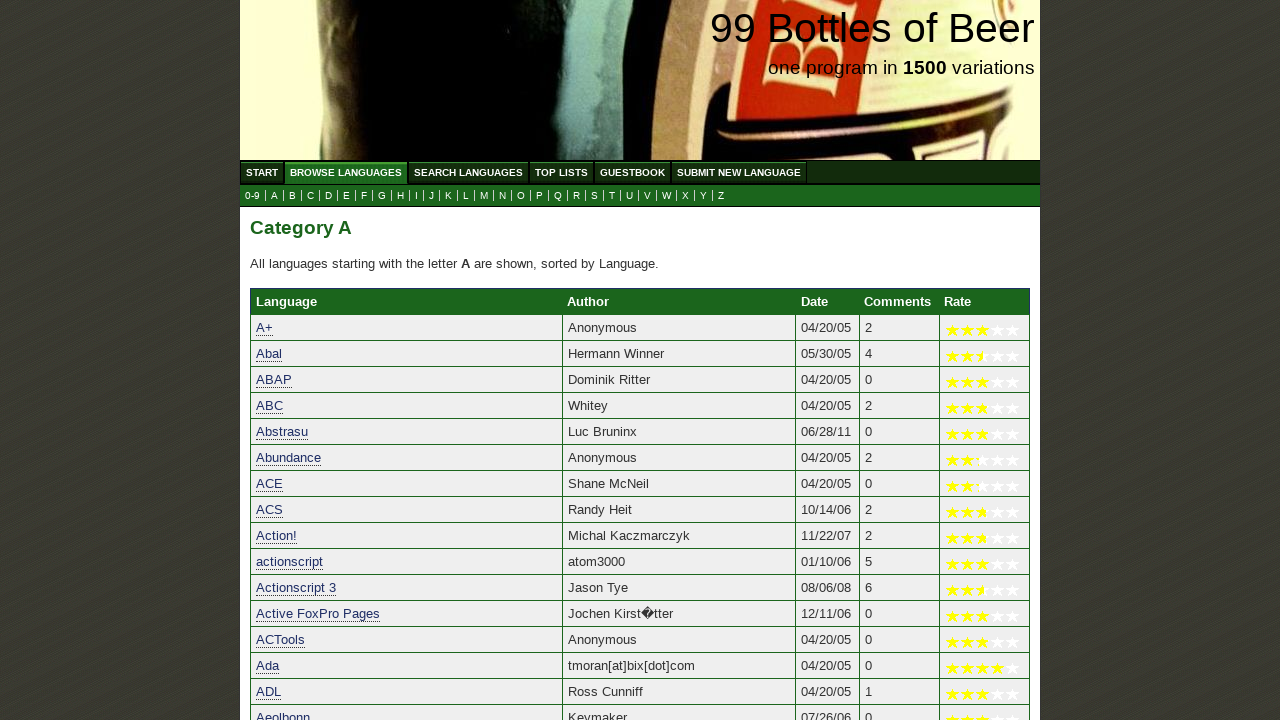

Clicked on Start menu item to return home at (262, 172) on #menu li a[href='/']
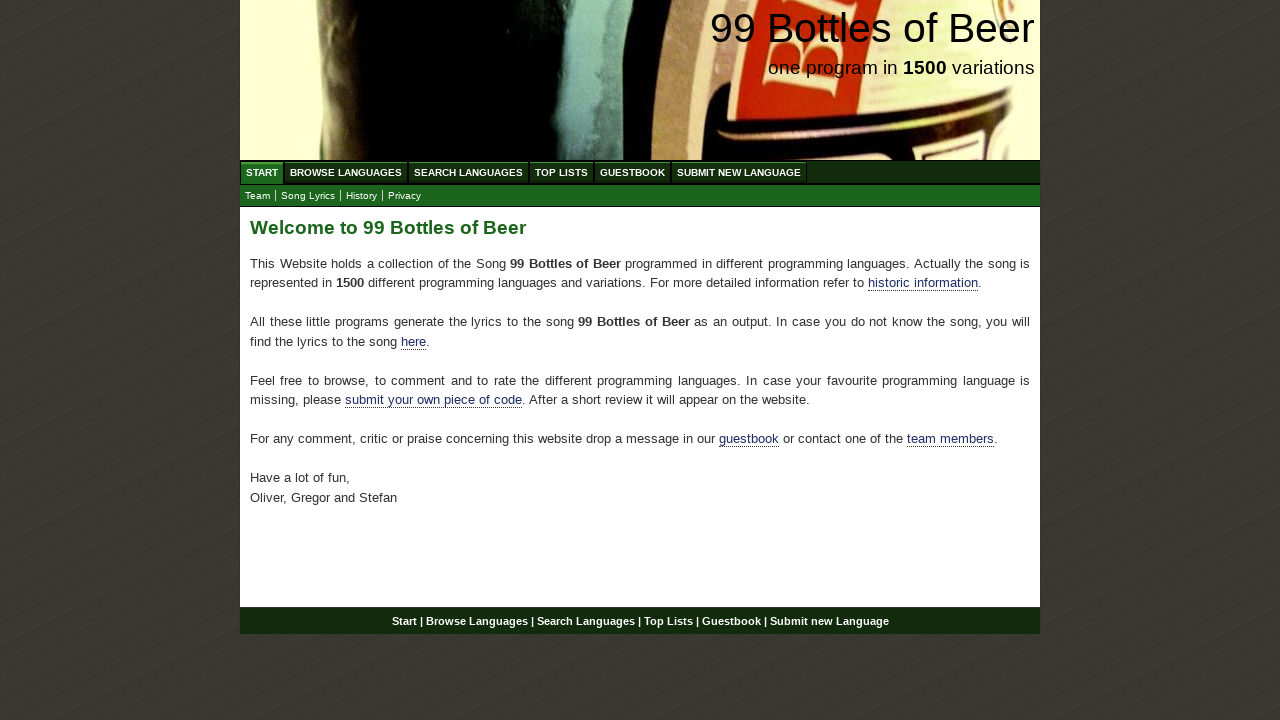

Verified welcome heading 'Welcome to 99 Bottles of Beer' is displayed
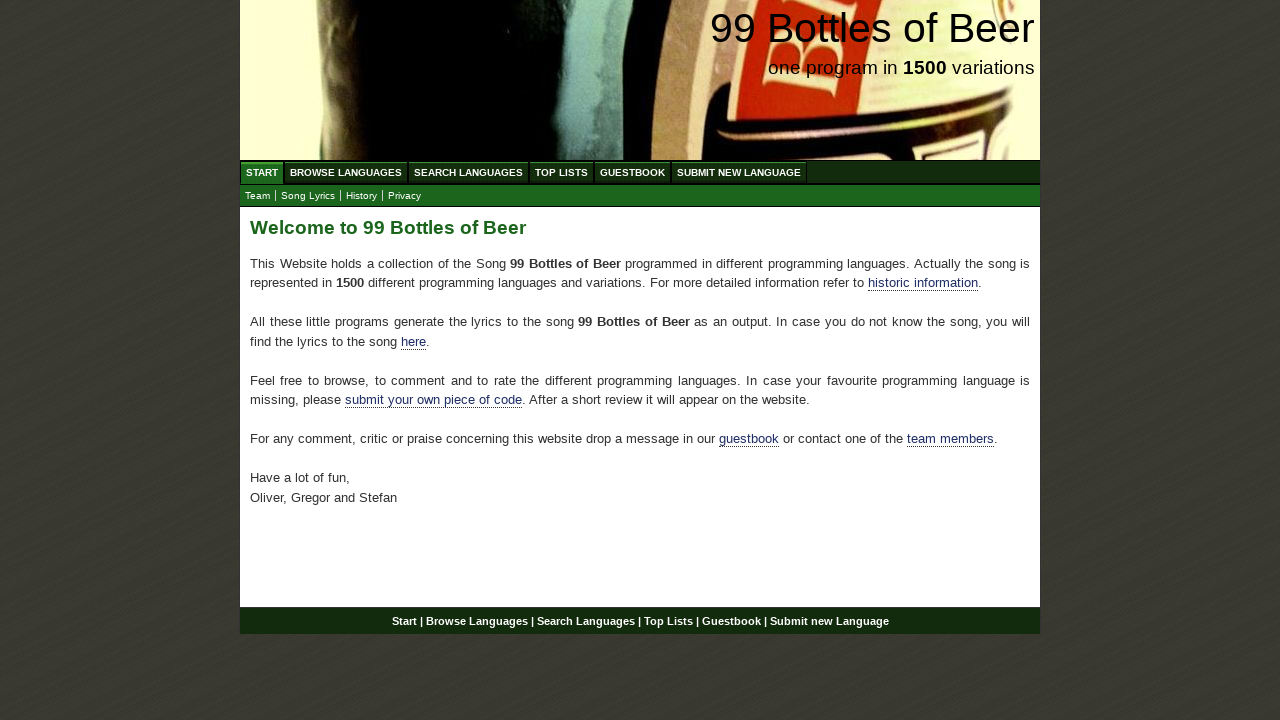

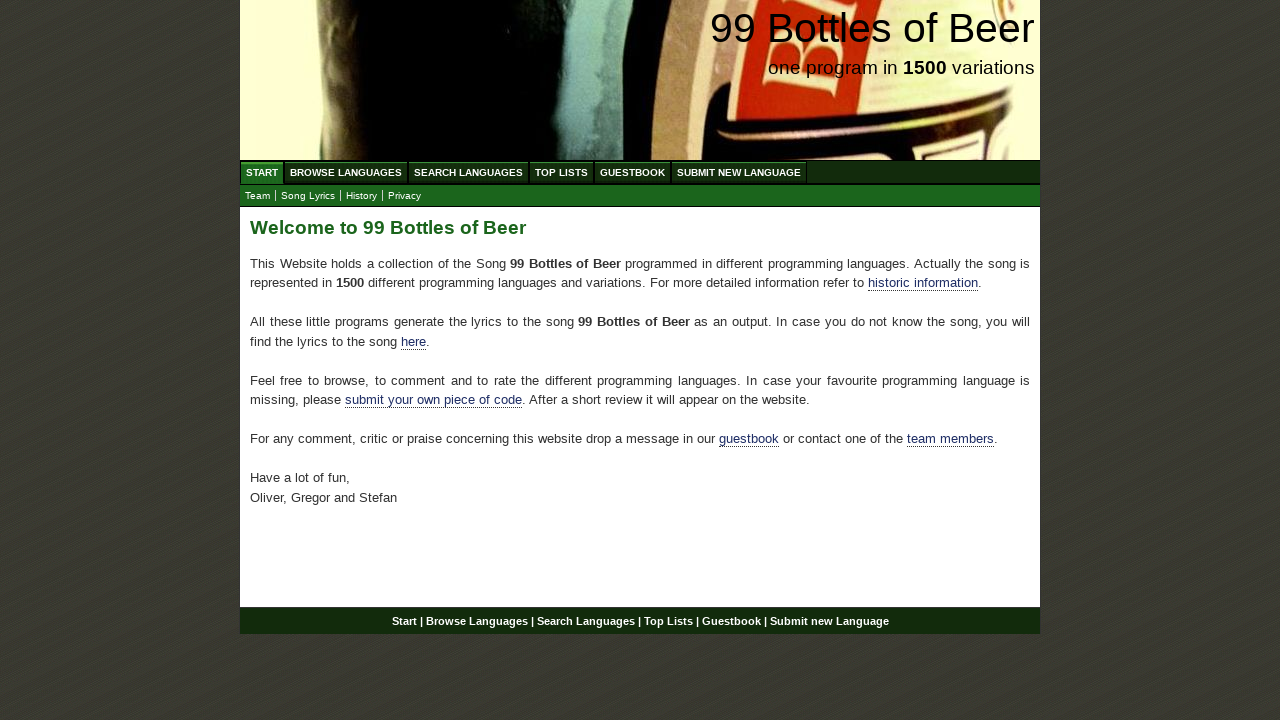